Tests navigation on drom.ru (Russian car sales website) by clicking on the "Car sales in Russia" link

Starting URL: https://drom.ru

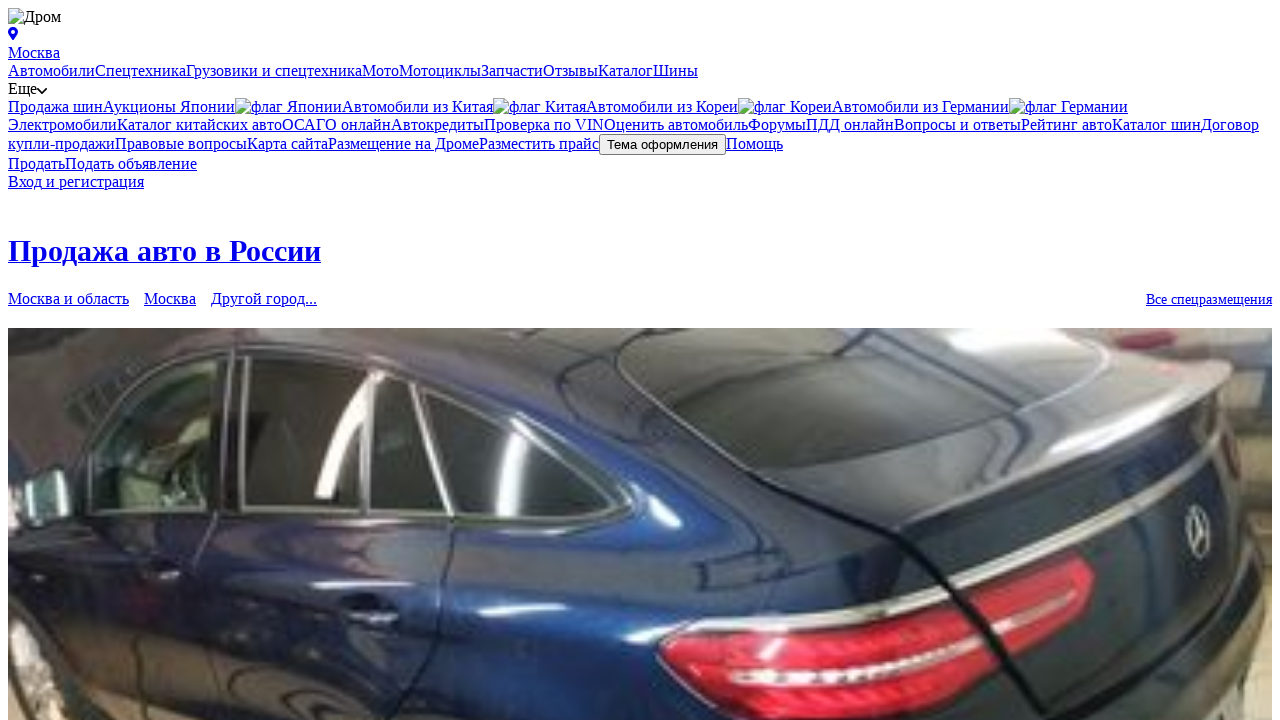

Clicked on 'Car sales in Russia' link at (164, 250) on text=Продажа авто в России
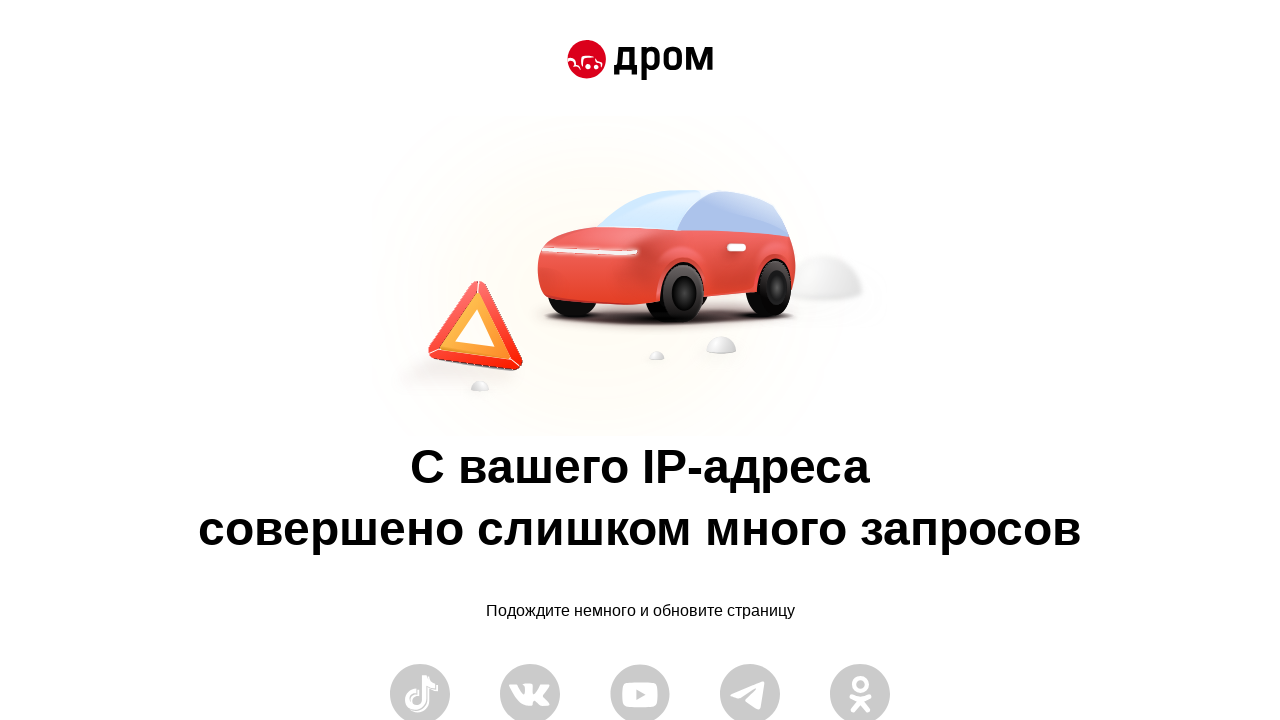

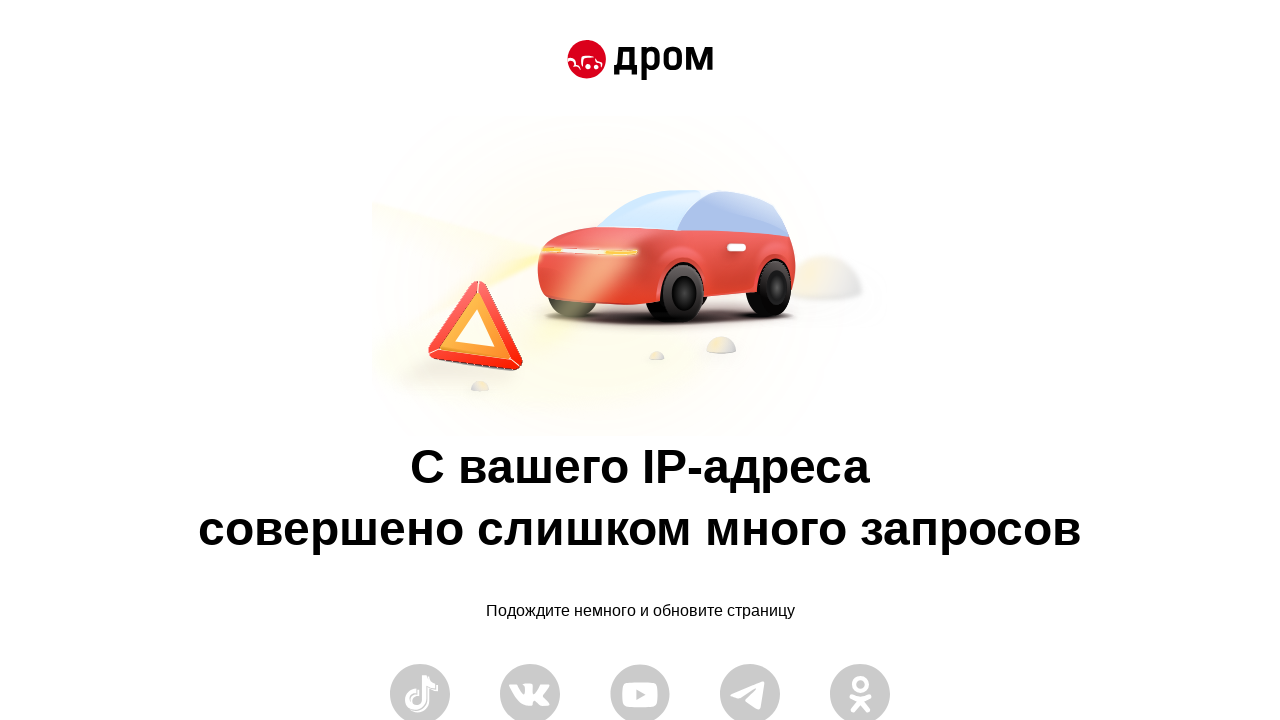